Solves a simple math problem by reading two numbers and an operator from the page, calculating the result, and selecting the answer from a dropdown menu

Starting URL: https://suninjuly.github.io/selects1.html

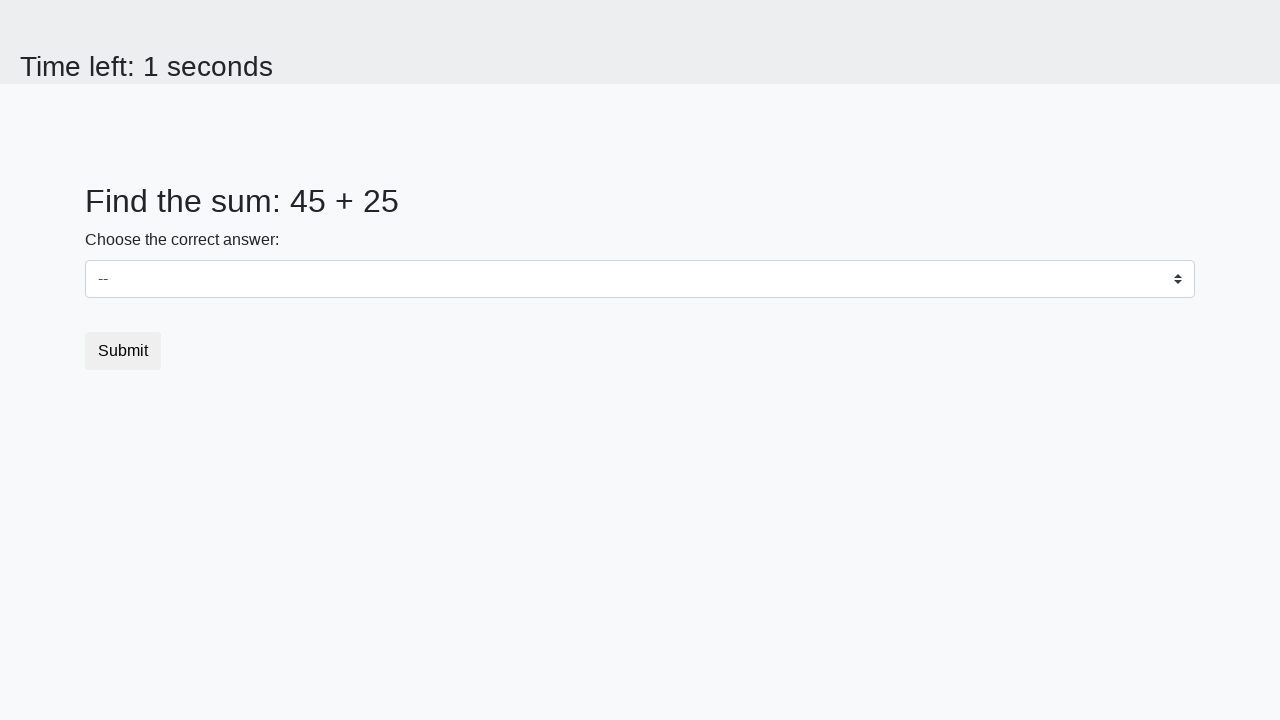

Read first number from page
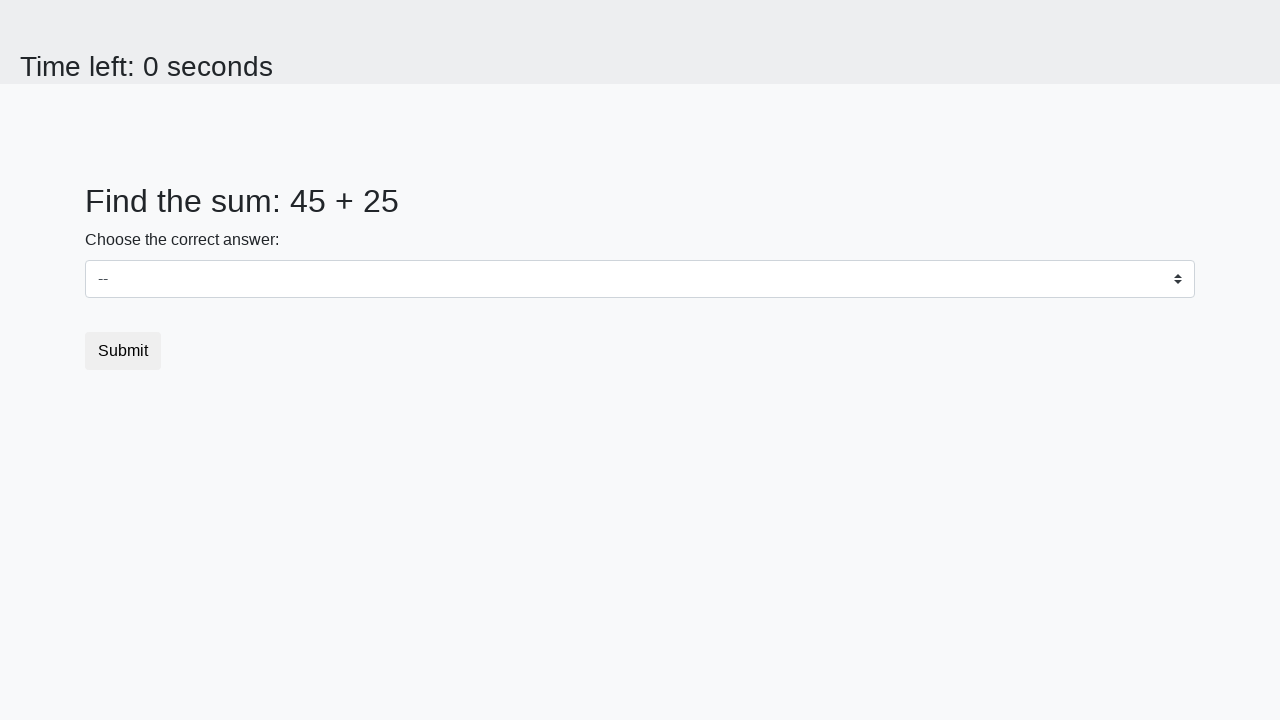

Read second number from page
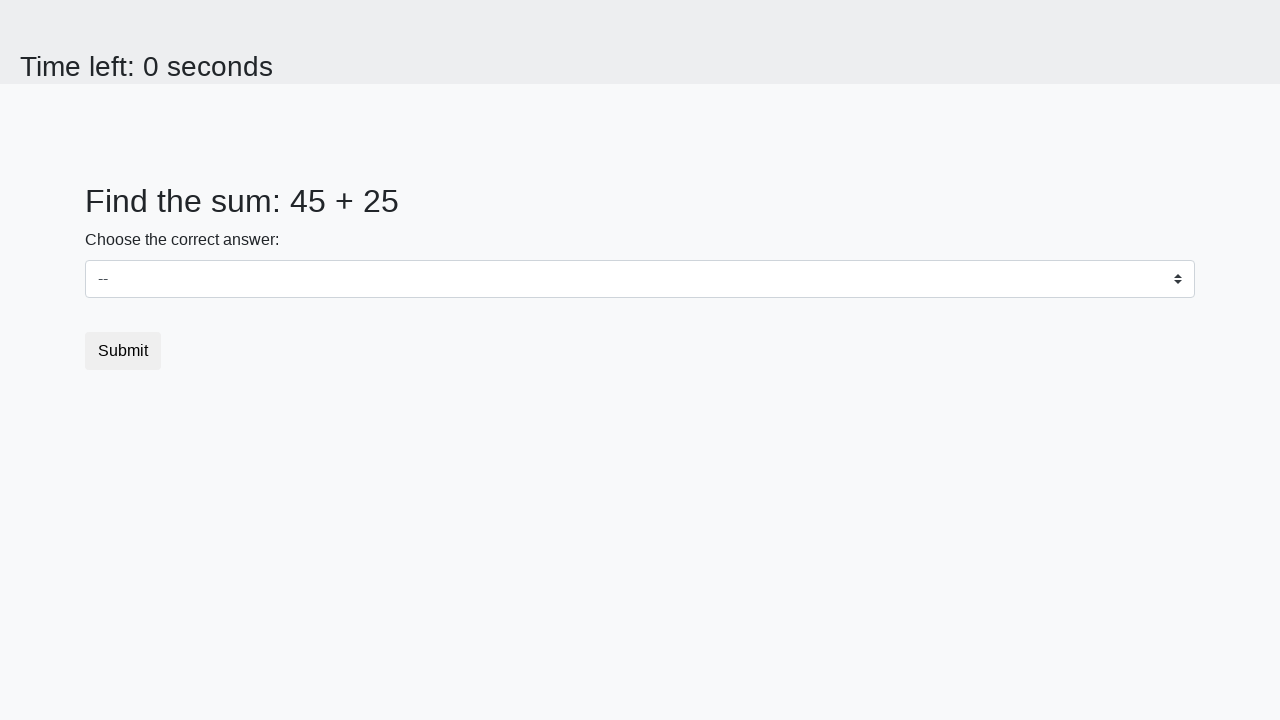

Read operator from page
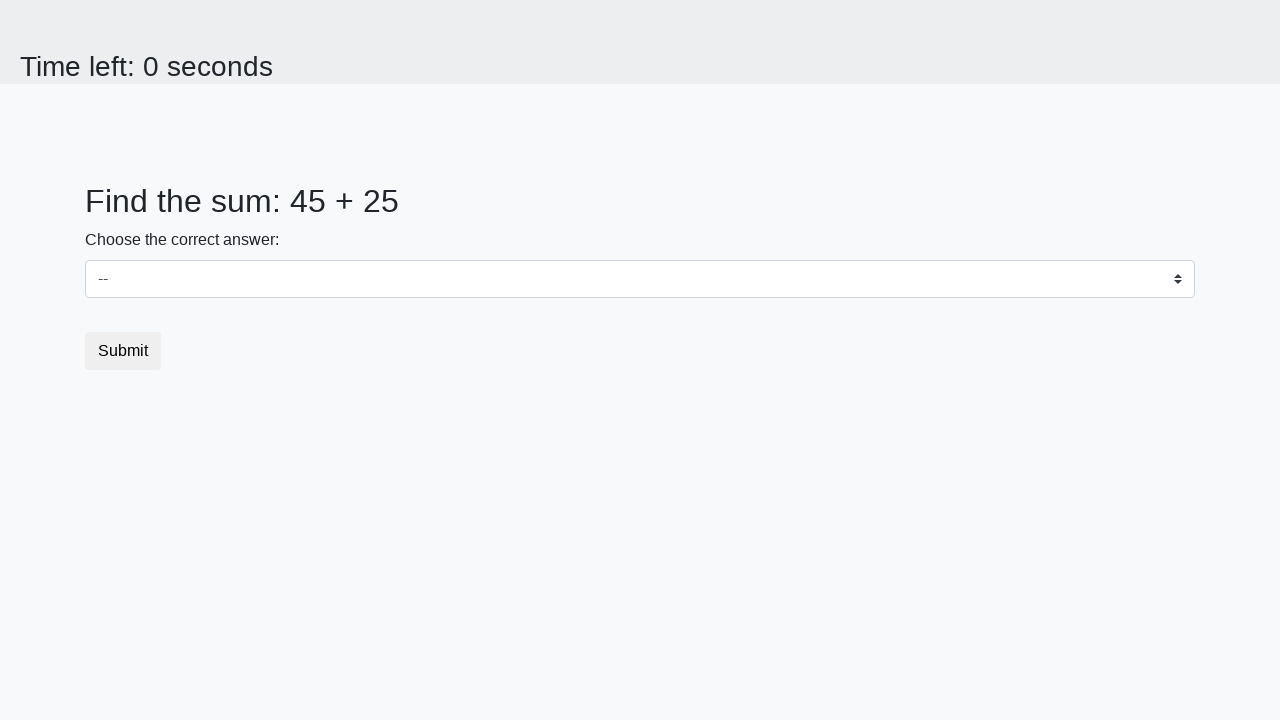

Calculated result: 45  +  25 = 0
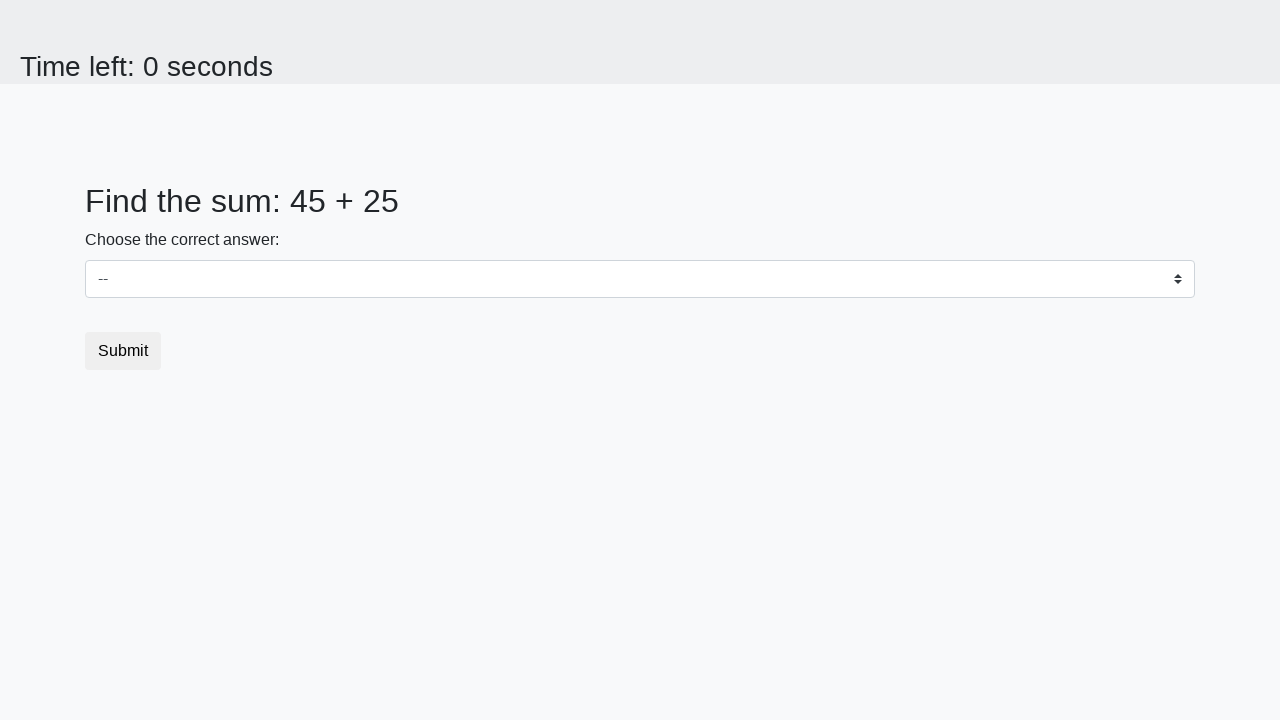

Selected answer '0' from dropdown on #dropdown
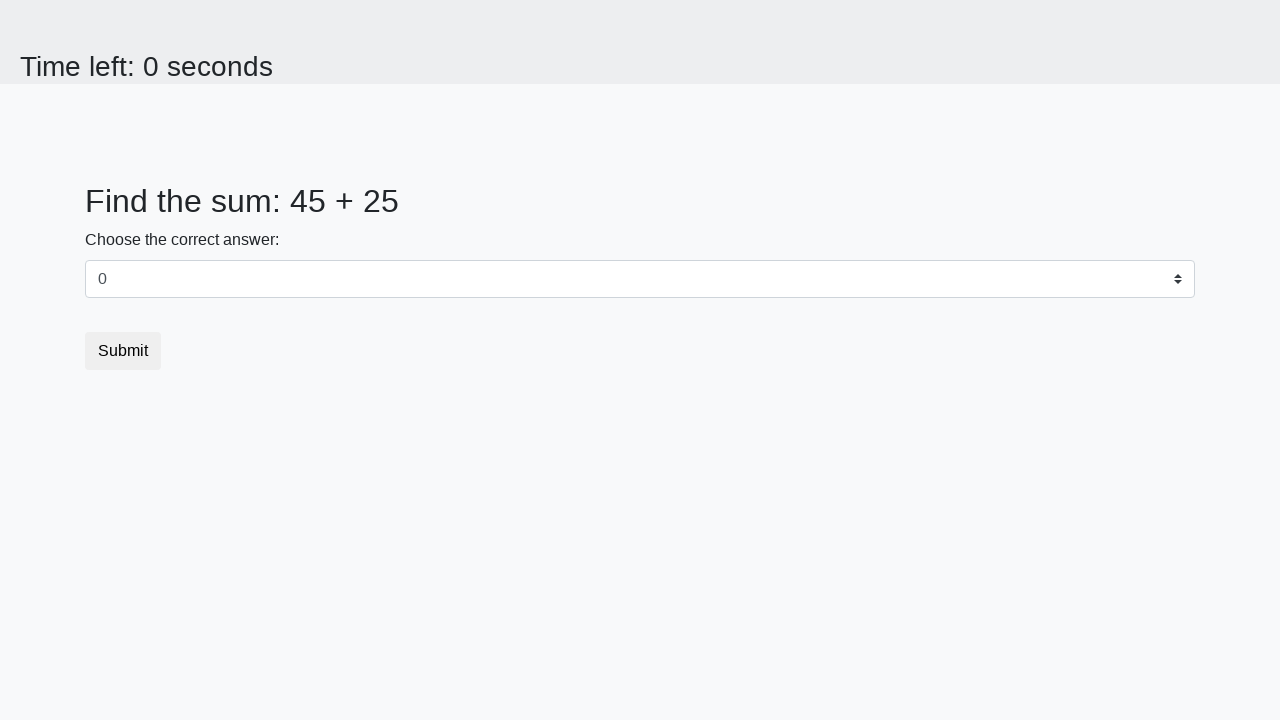

Clicked submit button to submit answer at (123, 351) on .btn-default
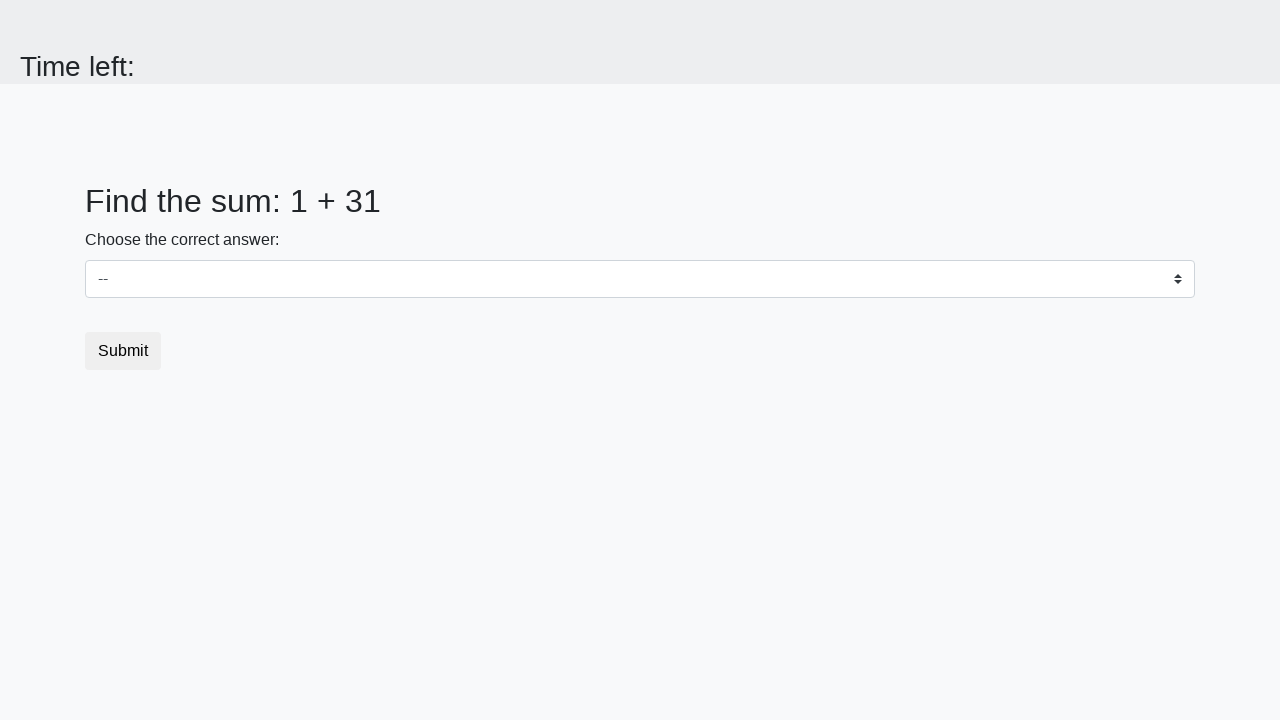

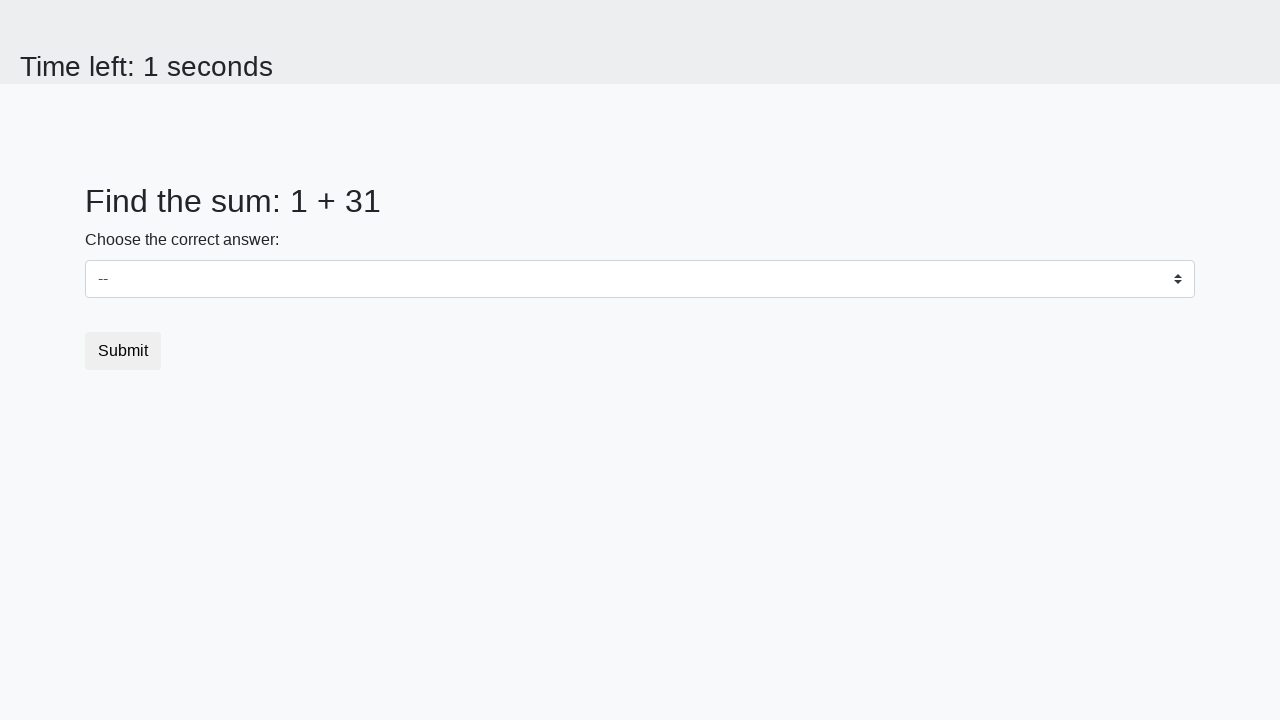